Navigates to Microsoft's Australian website and verifies the page loads by checking the URL contains 'en-au'

Starting URL: https://www.microsoft.com/en-au/

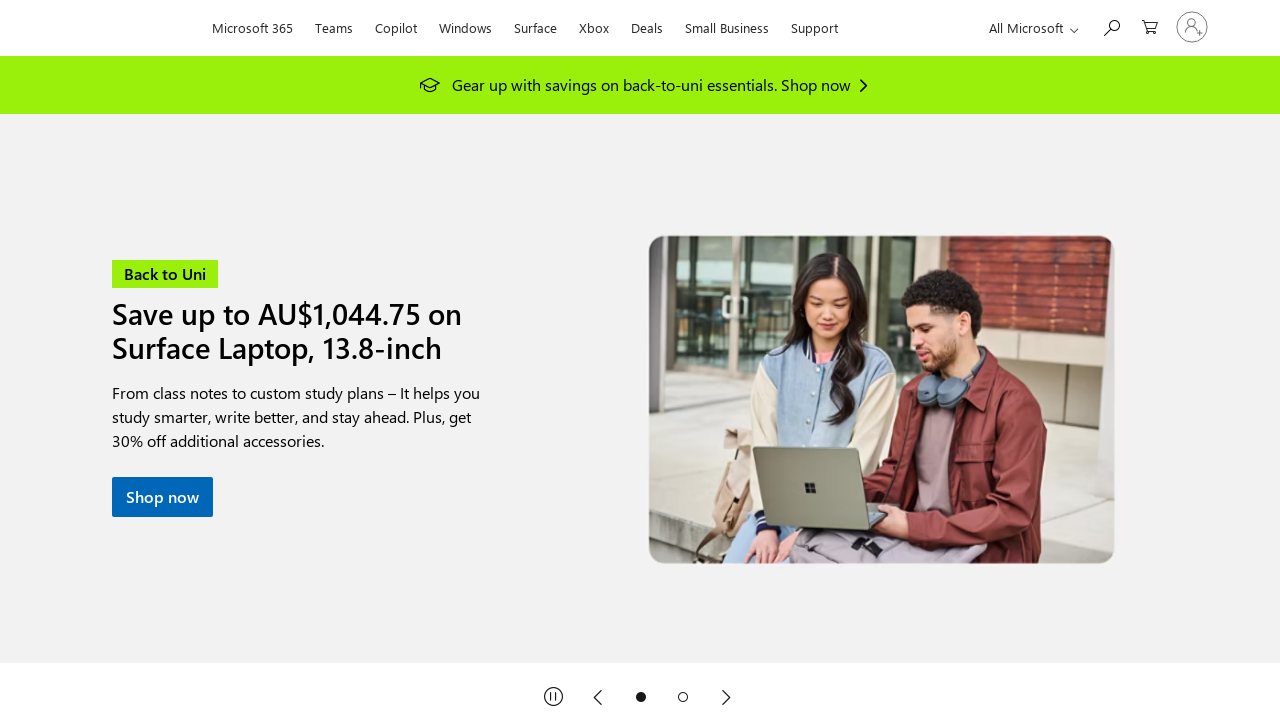

Waited for page to load (domcontentloaded state)
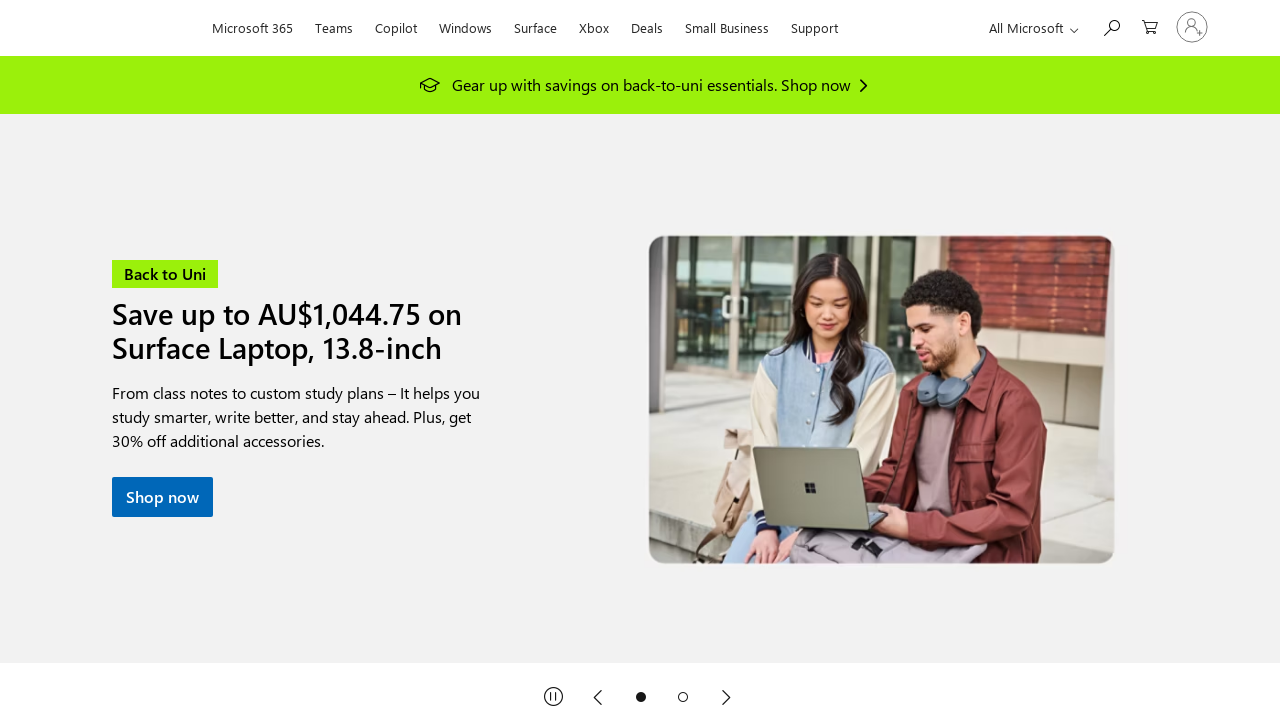

Verified URL contains 'en-au' (Australian Microsoft website)
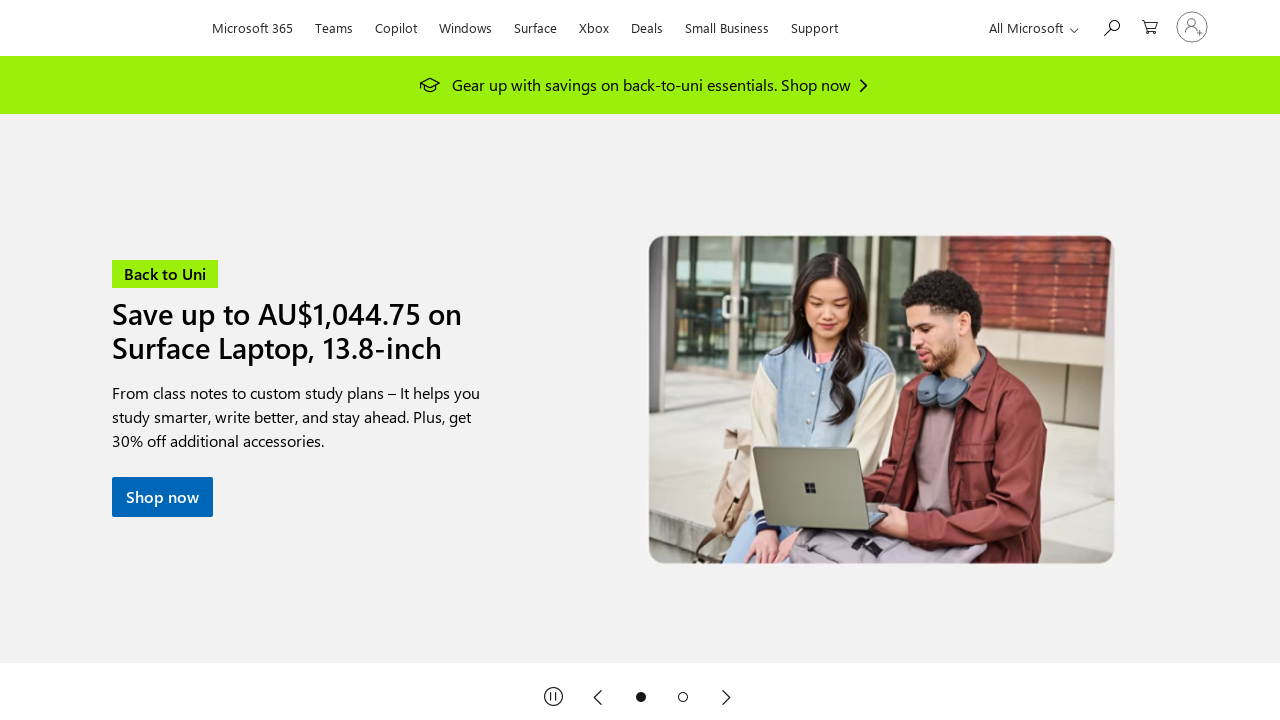

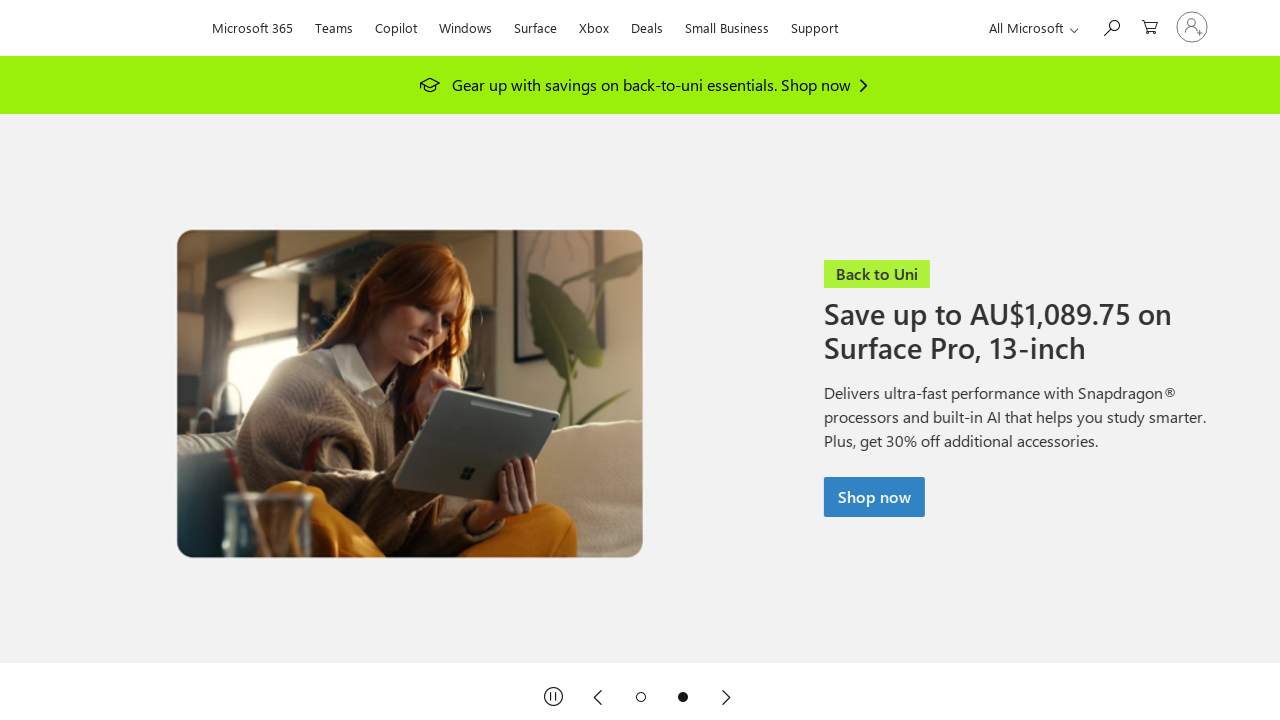